Tests selecting an option from a dropdown menu using Select class and verifying the selected value

Starting URL: https://eviltester.github.io/supportclasses/

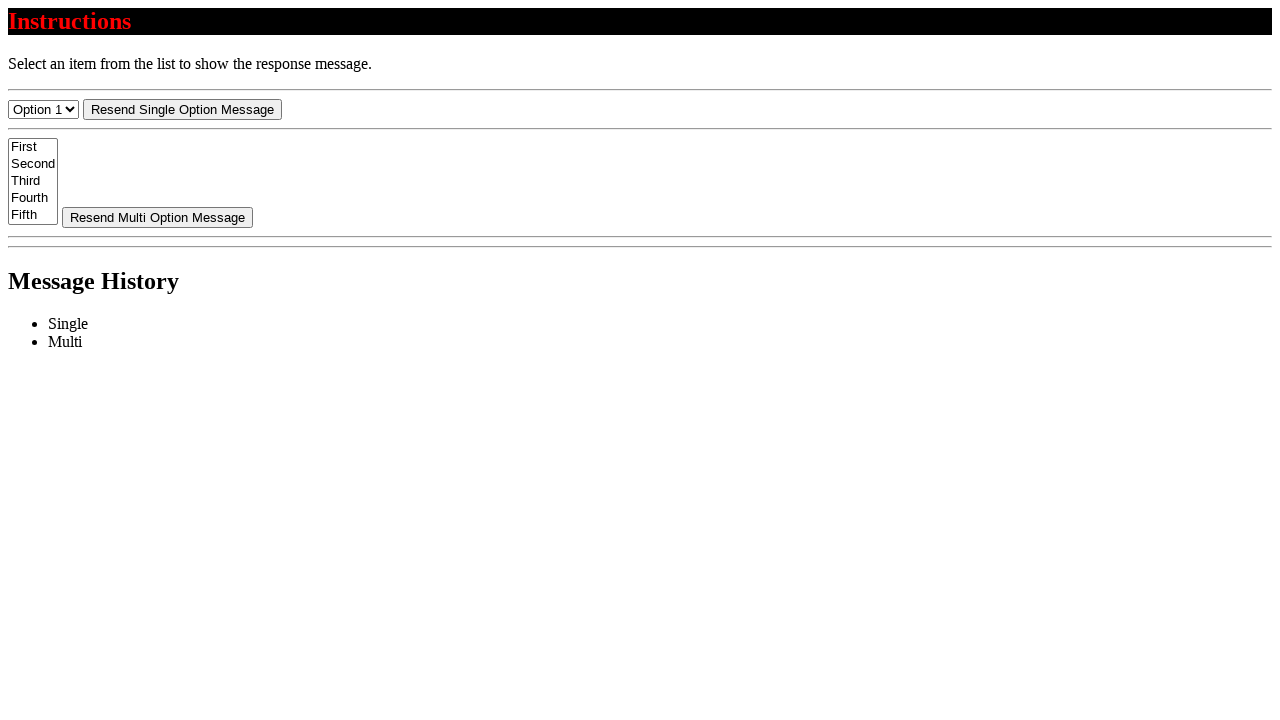

Located the select menu element
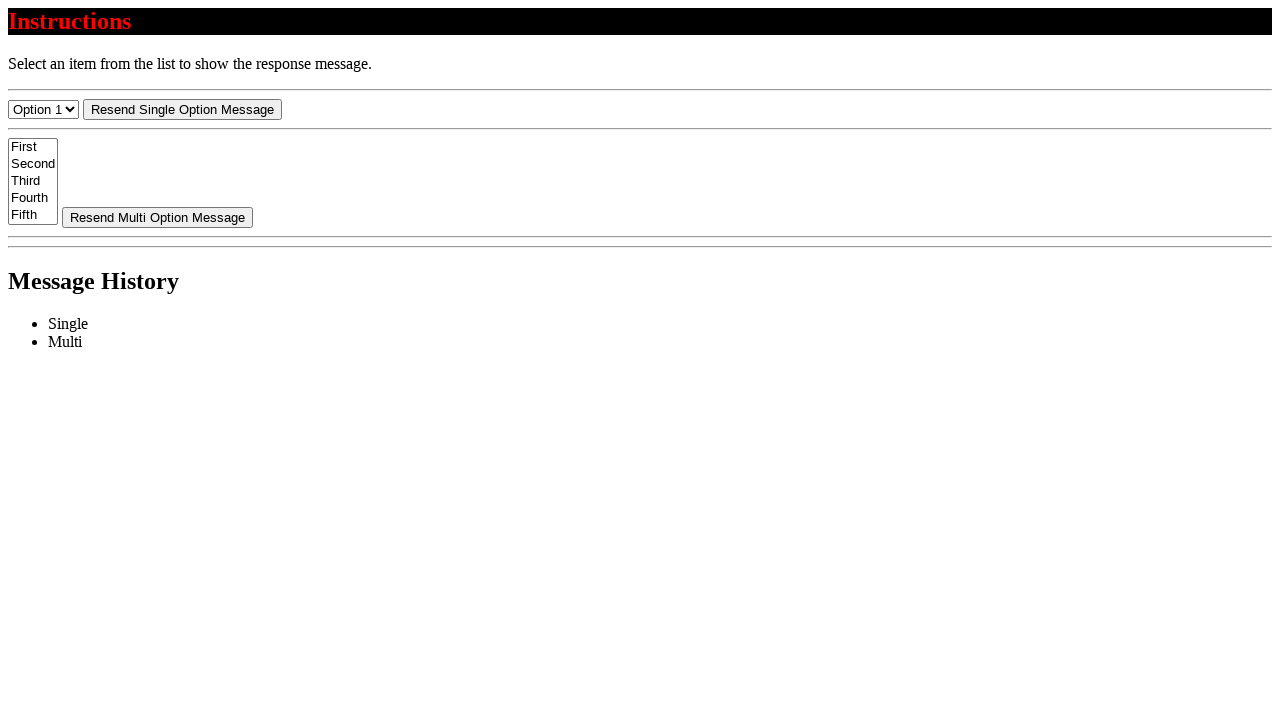

Selected 'Option 3' from the dropdown menu on #select-menu
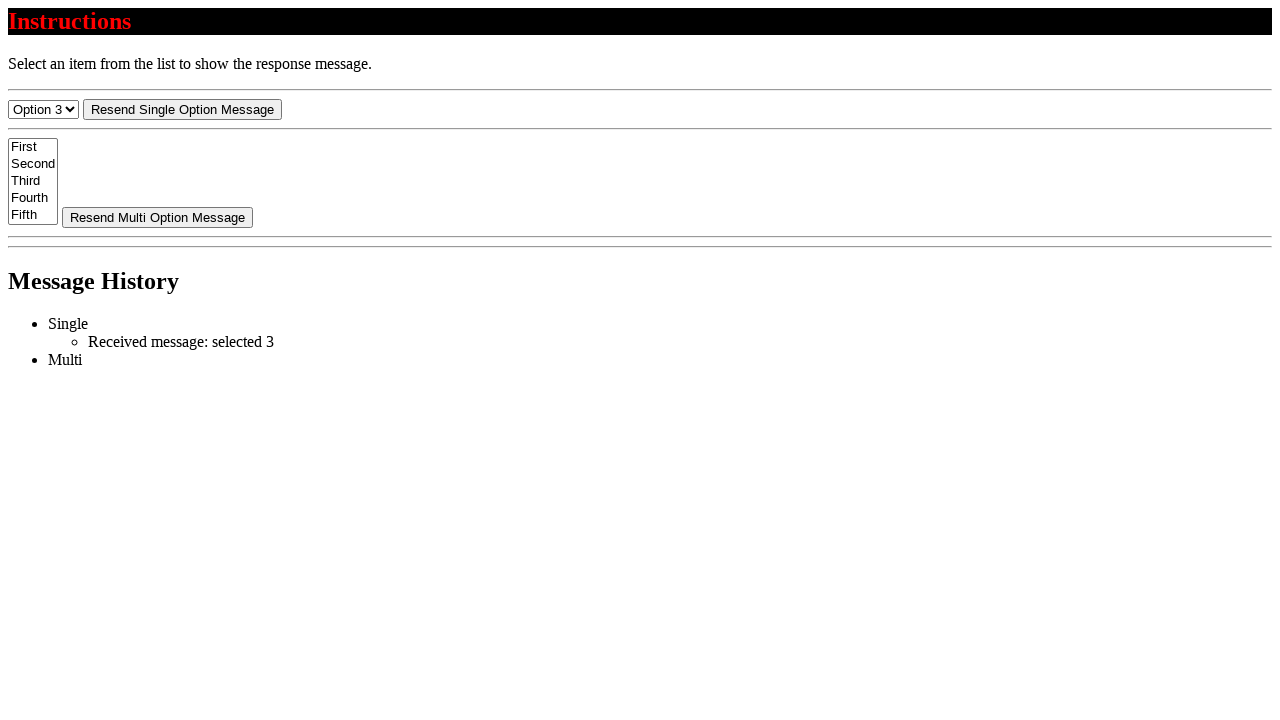

Retrieved the selected option value
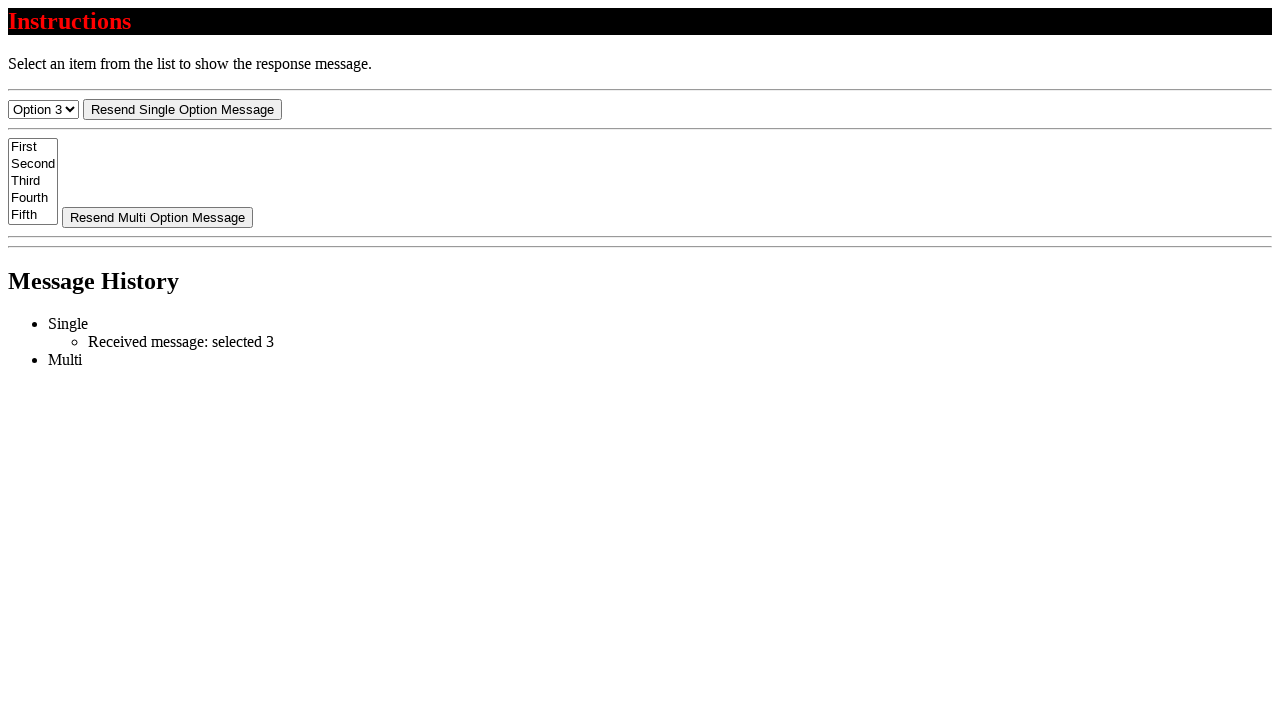

Verified that the selected value is '3'
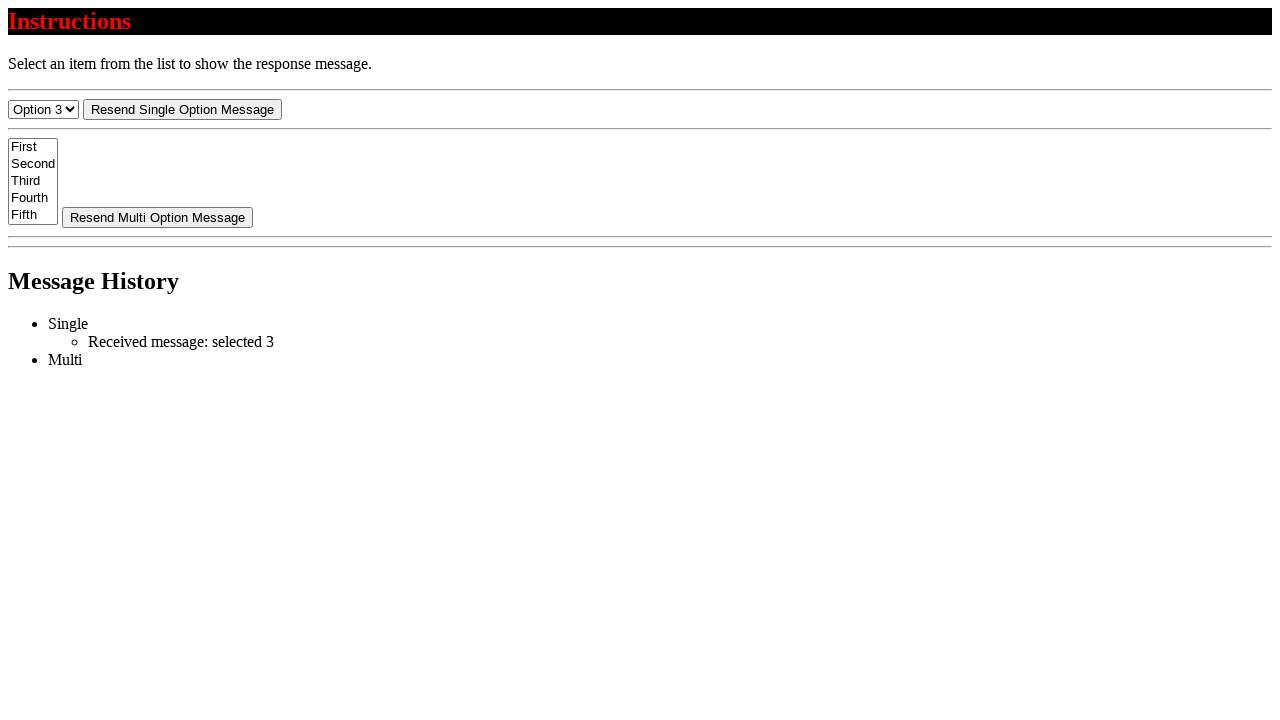

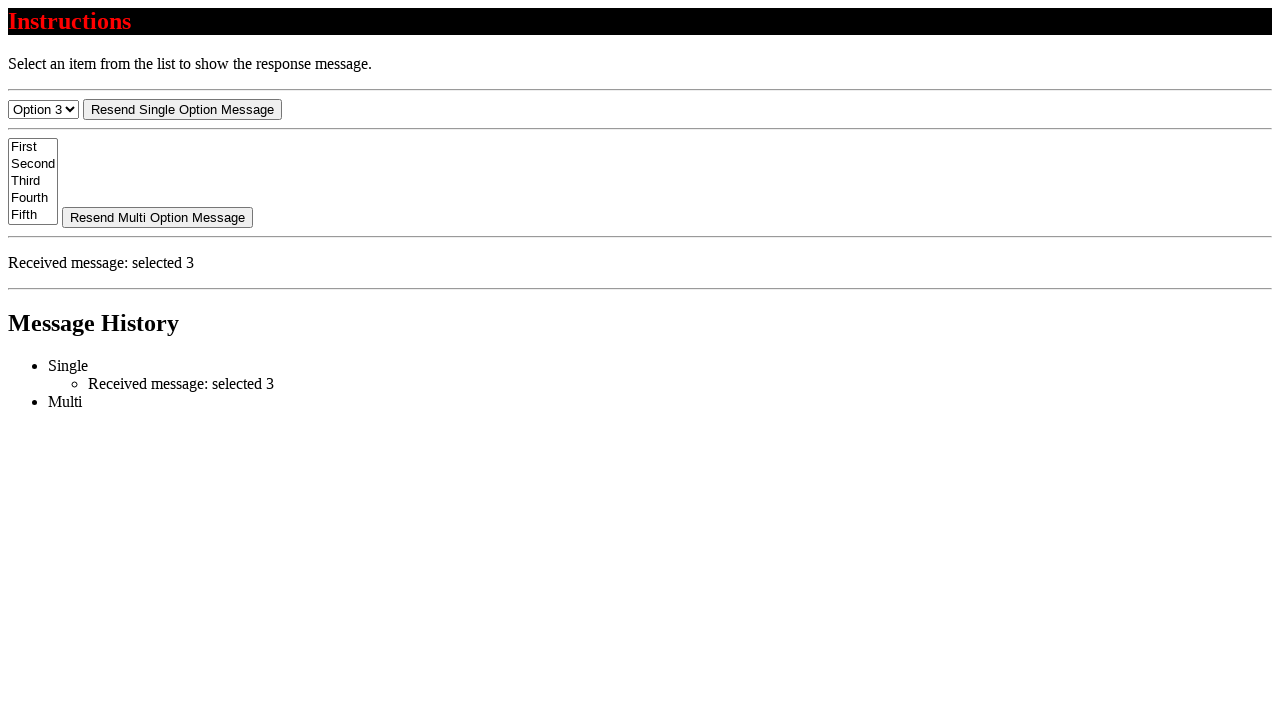